Navigates to an automation practice page and verifies that footer links are present and accessible

Starting URL: https://rahulshettyacademy.com/AutomationPractice/

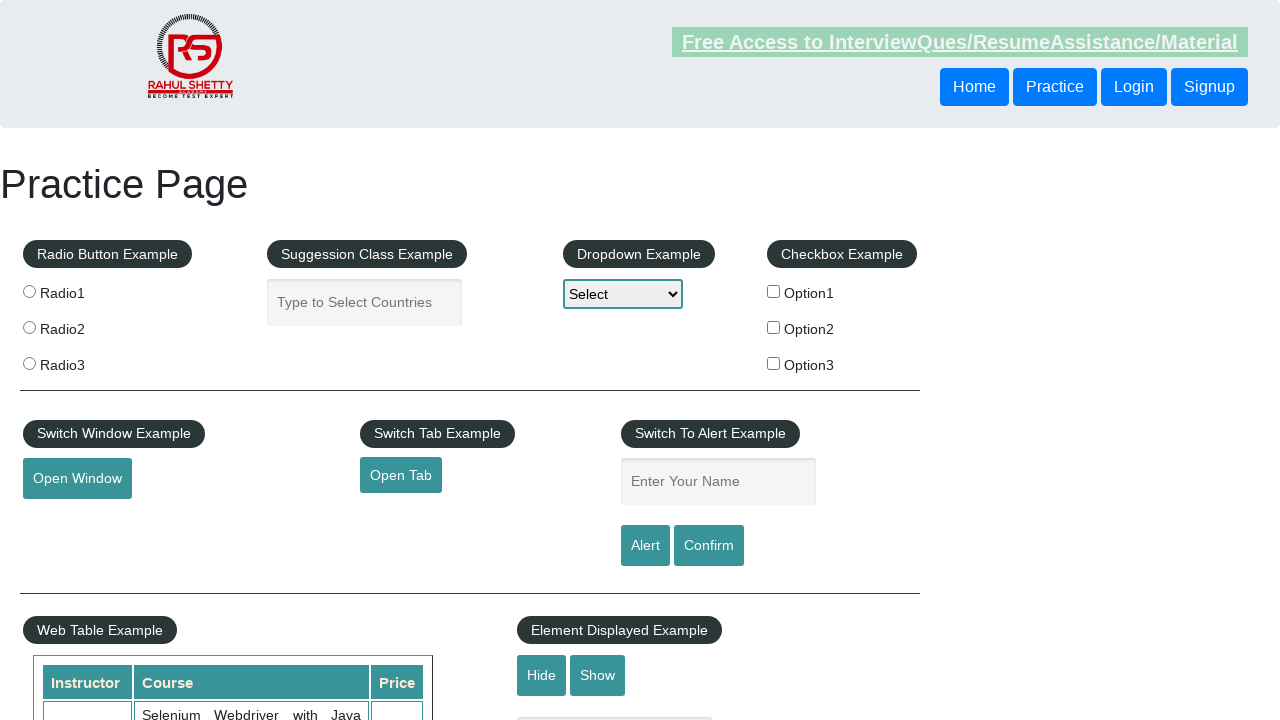

Waited for footer links to be present
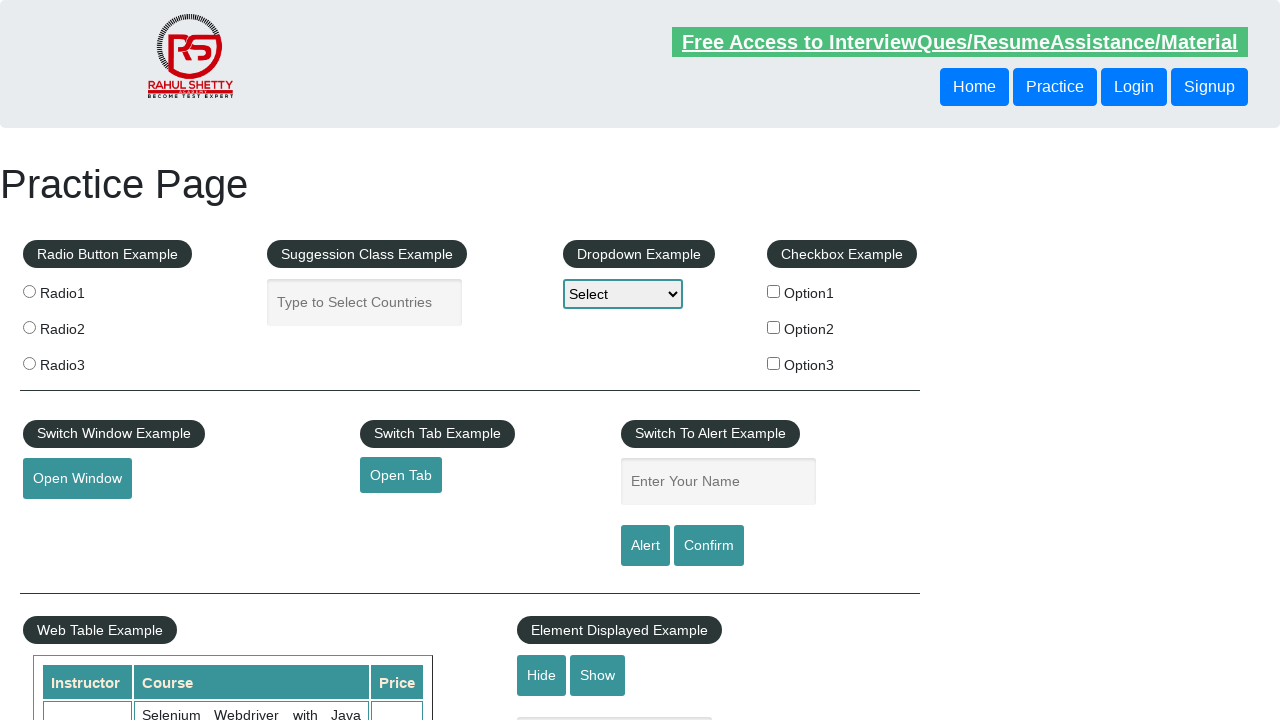

Retrieved all footer links from the page
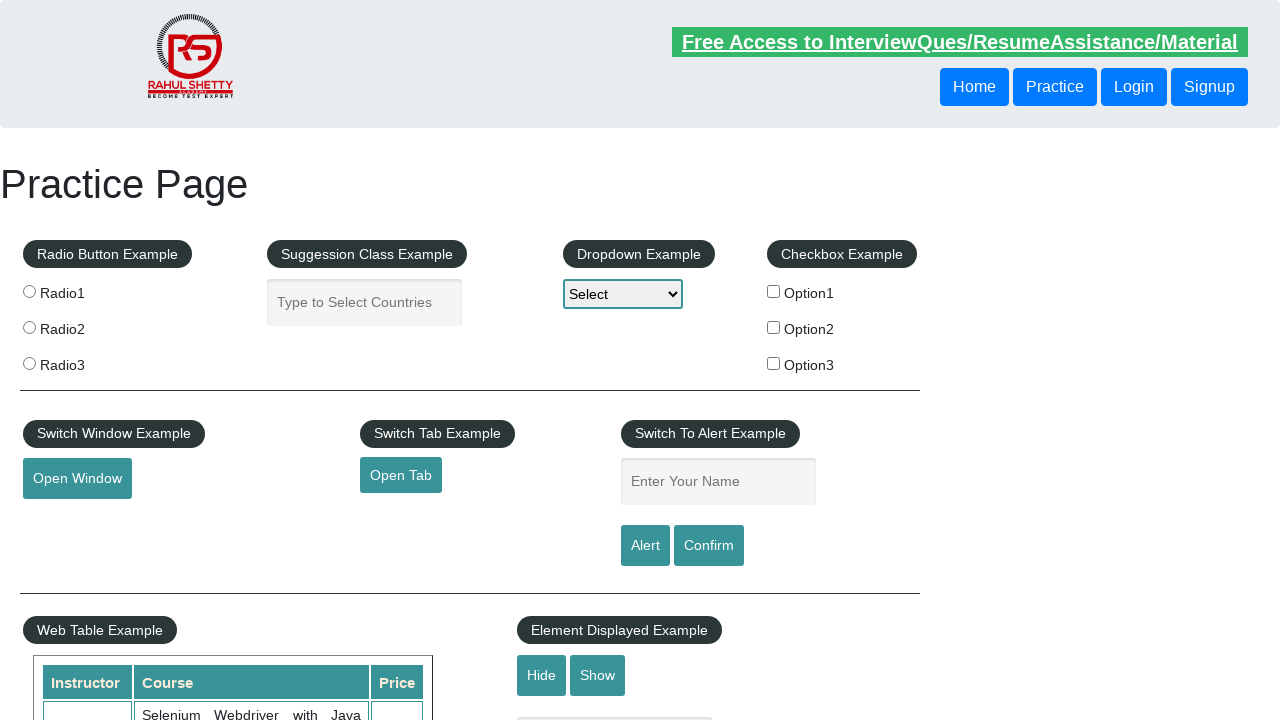

Verified that footer links are present (count: 20)
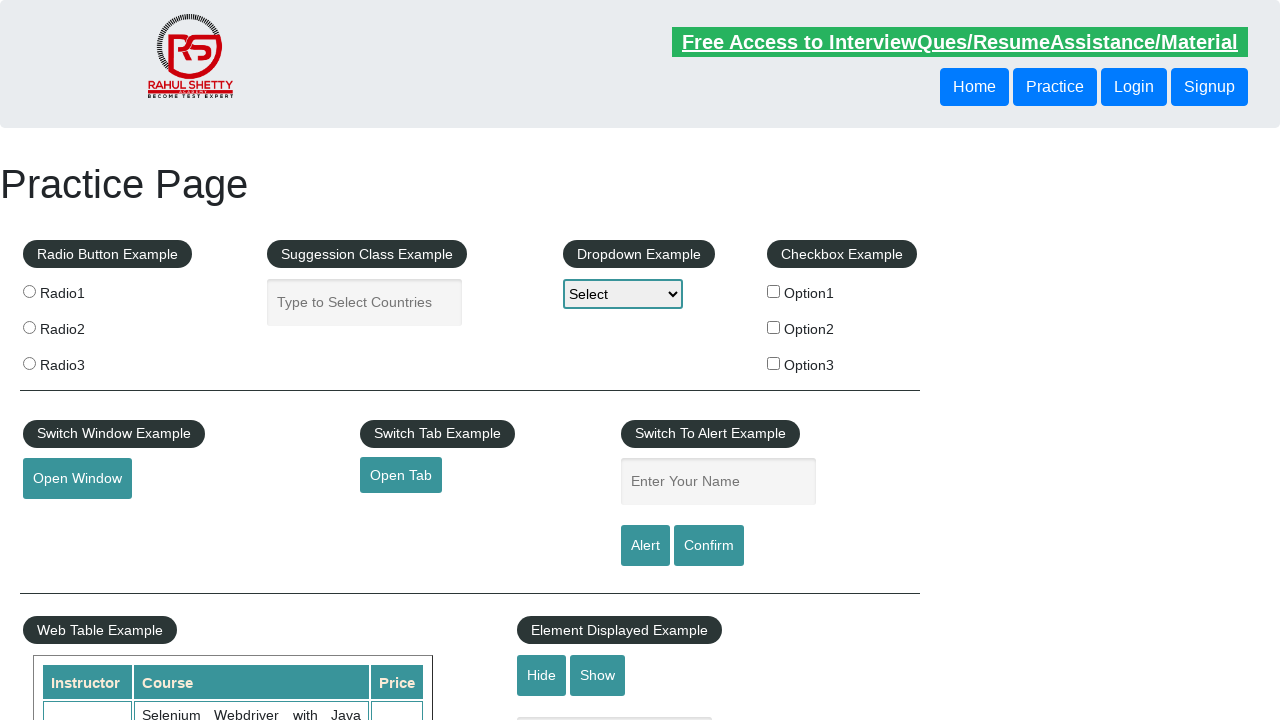

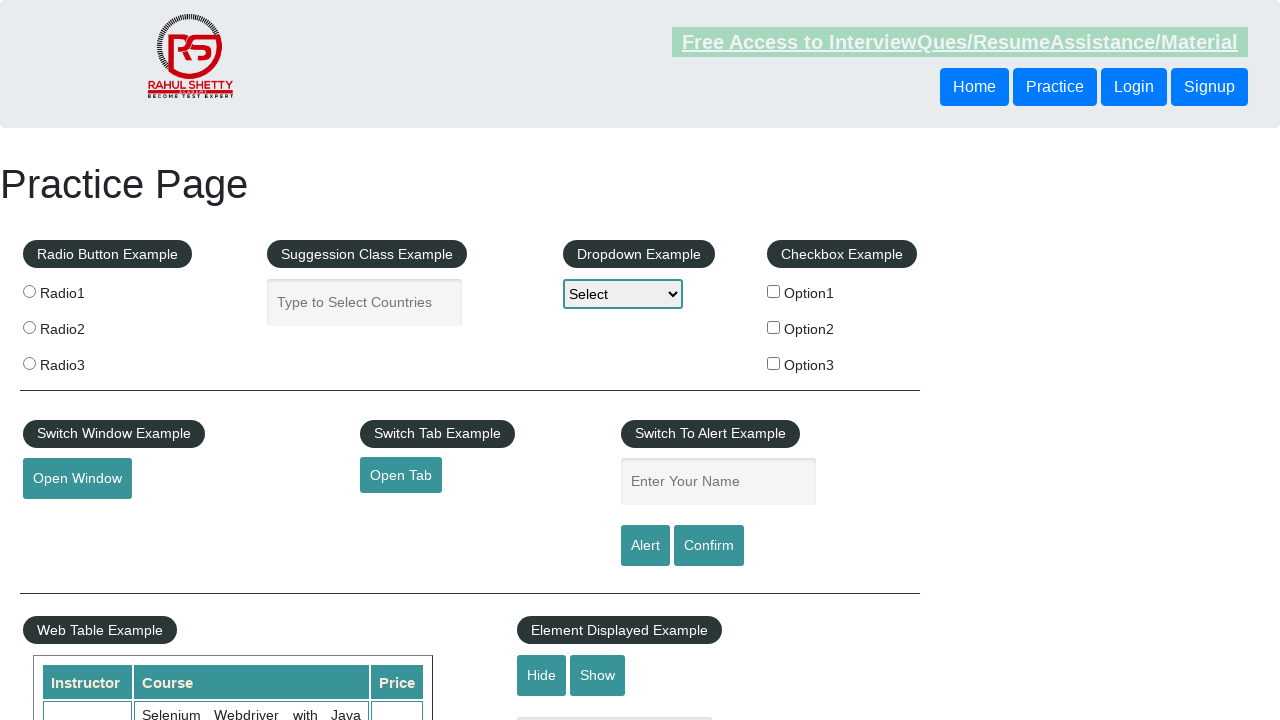